Tests radio button functionality by iterating through all radio buttons in a group and verifying their checked state

Starting URL: https://echoecho.com/htmlforms10.htm

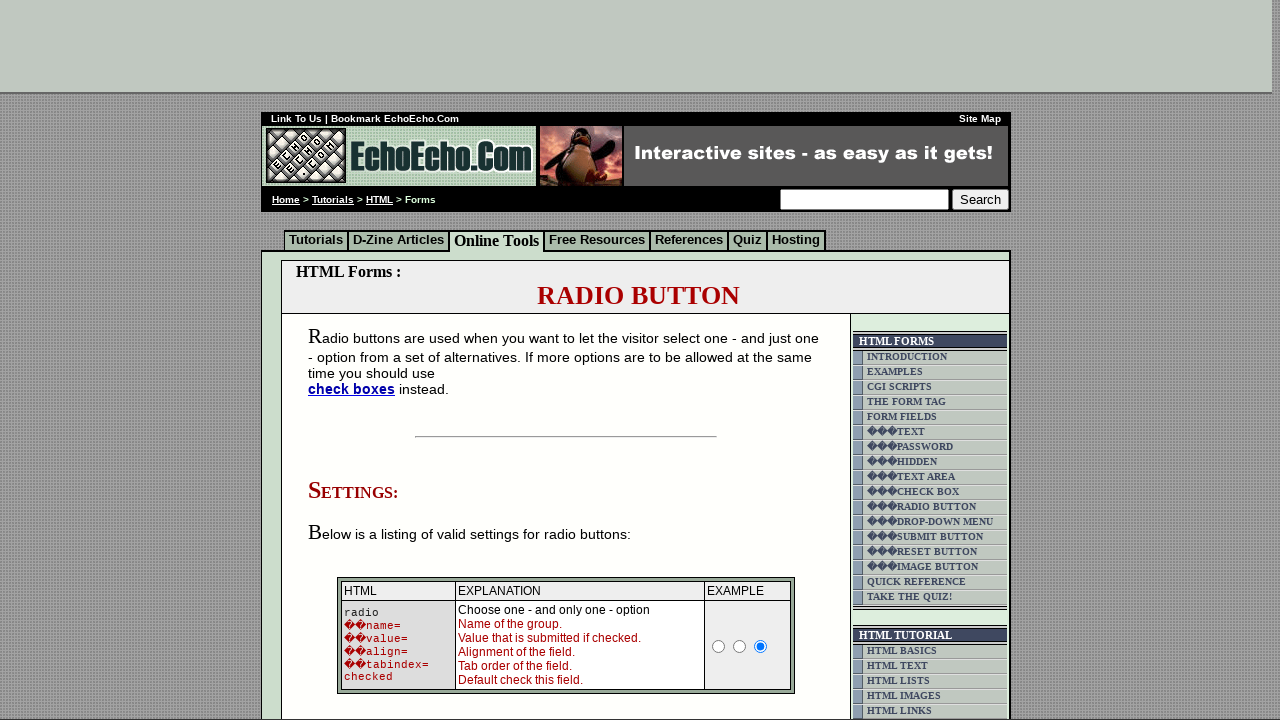

Navigated to radio button test page
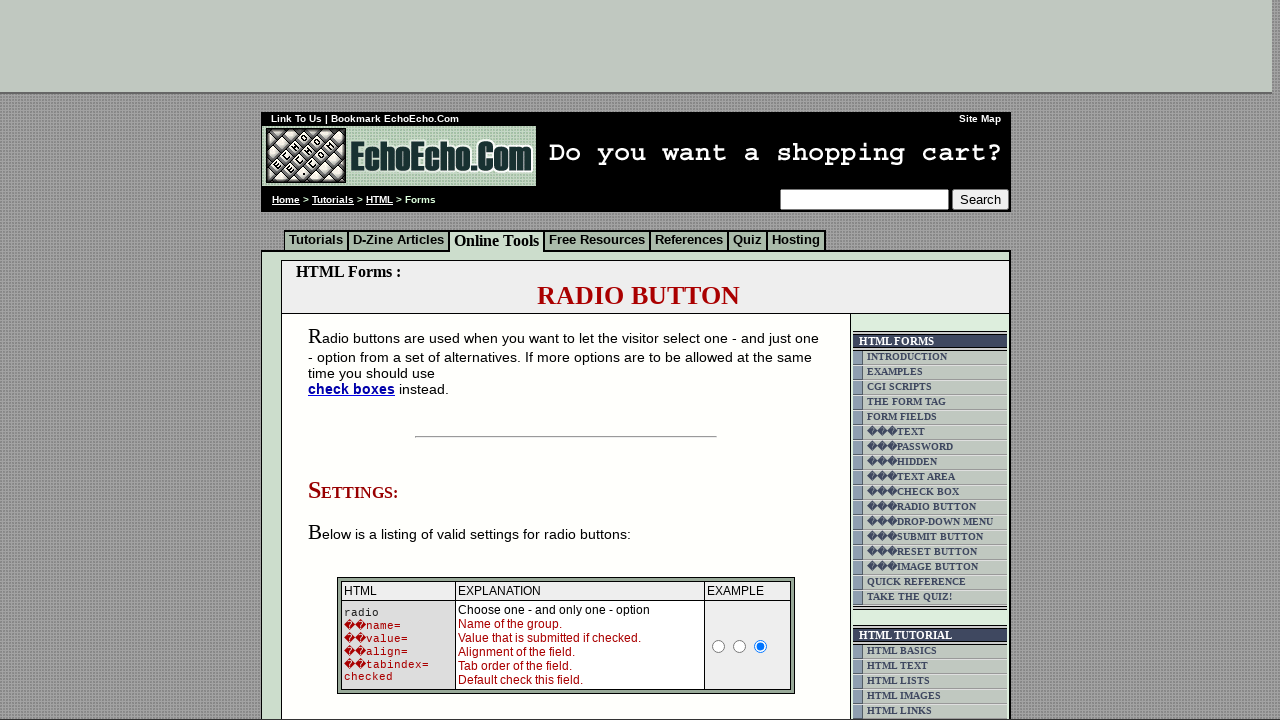

Located all radio buttons in group1
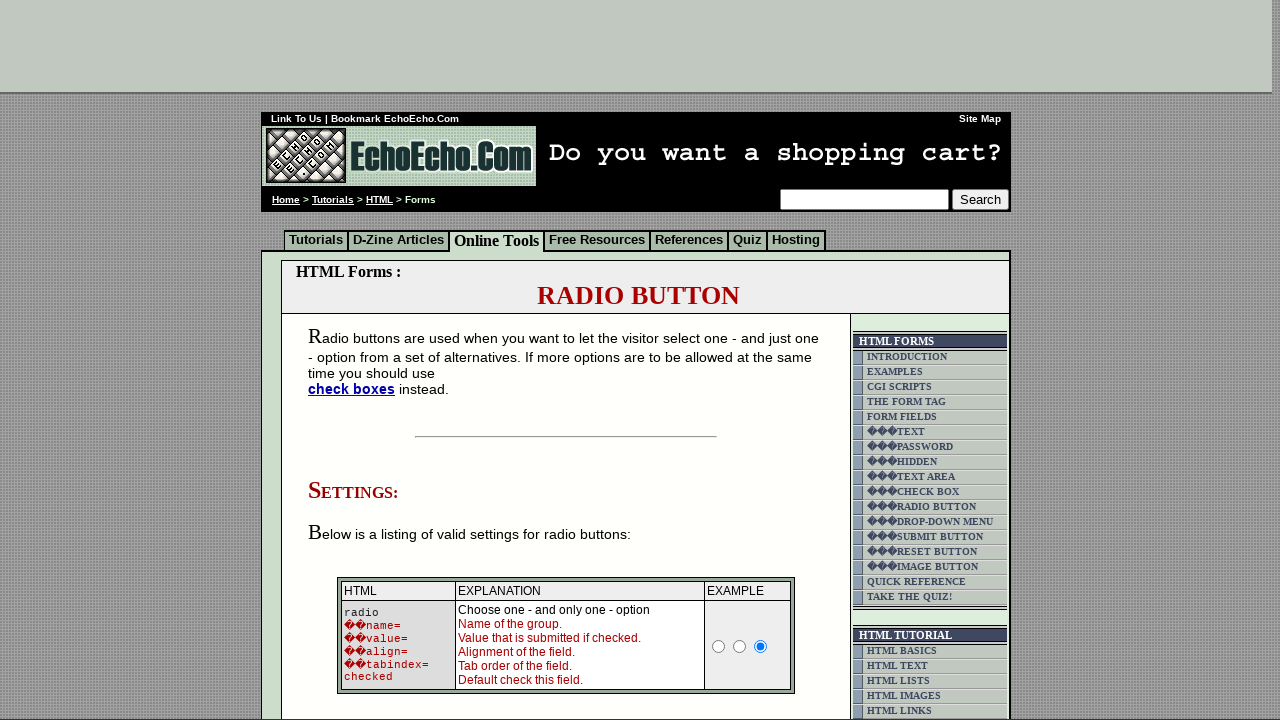

Retrieved checked attribute from radio button: None
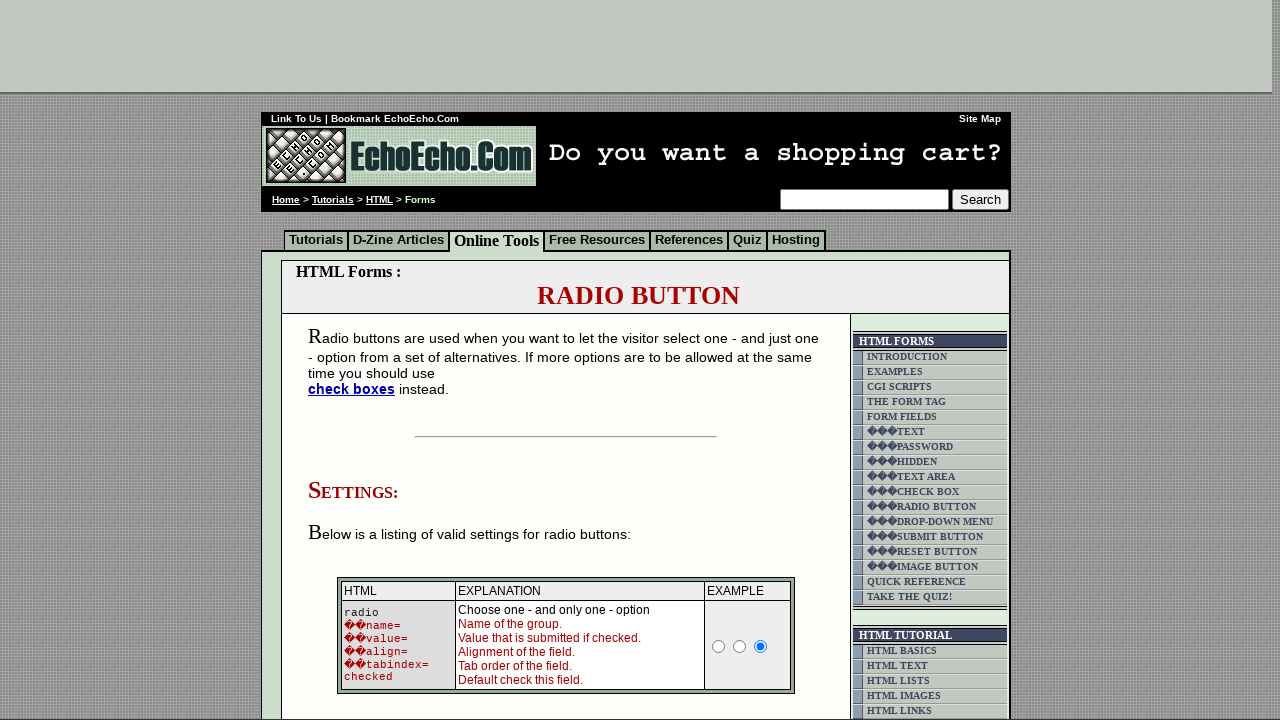

Retrieved checked attribute from radio button: 
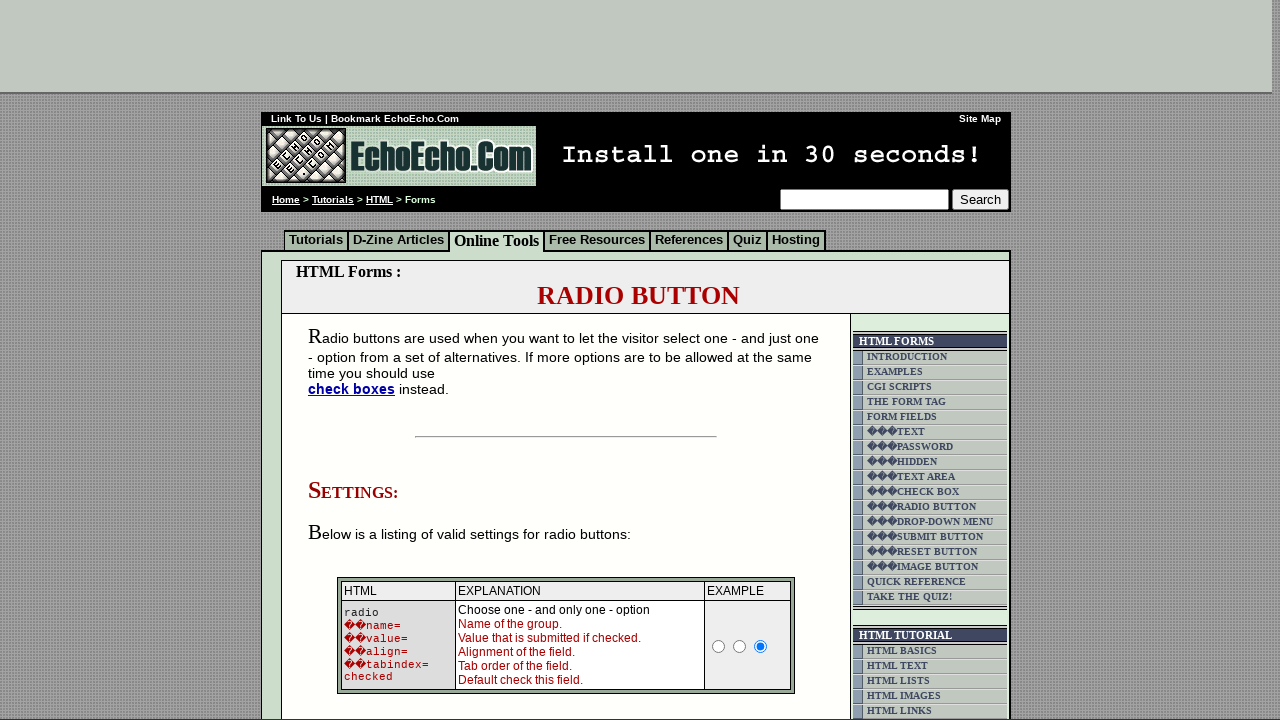

Retrieved checked attribute from radio button: None
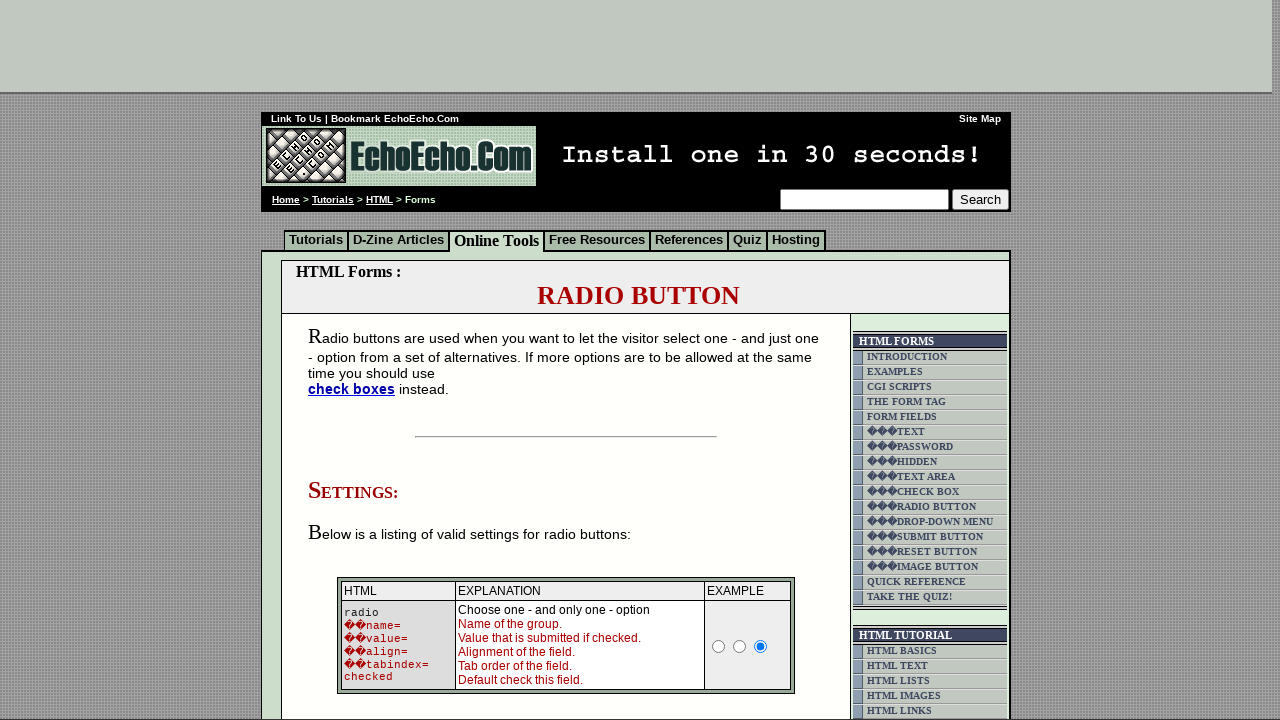

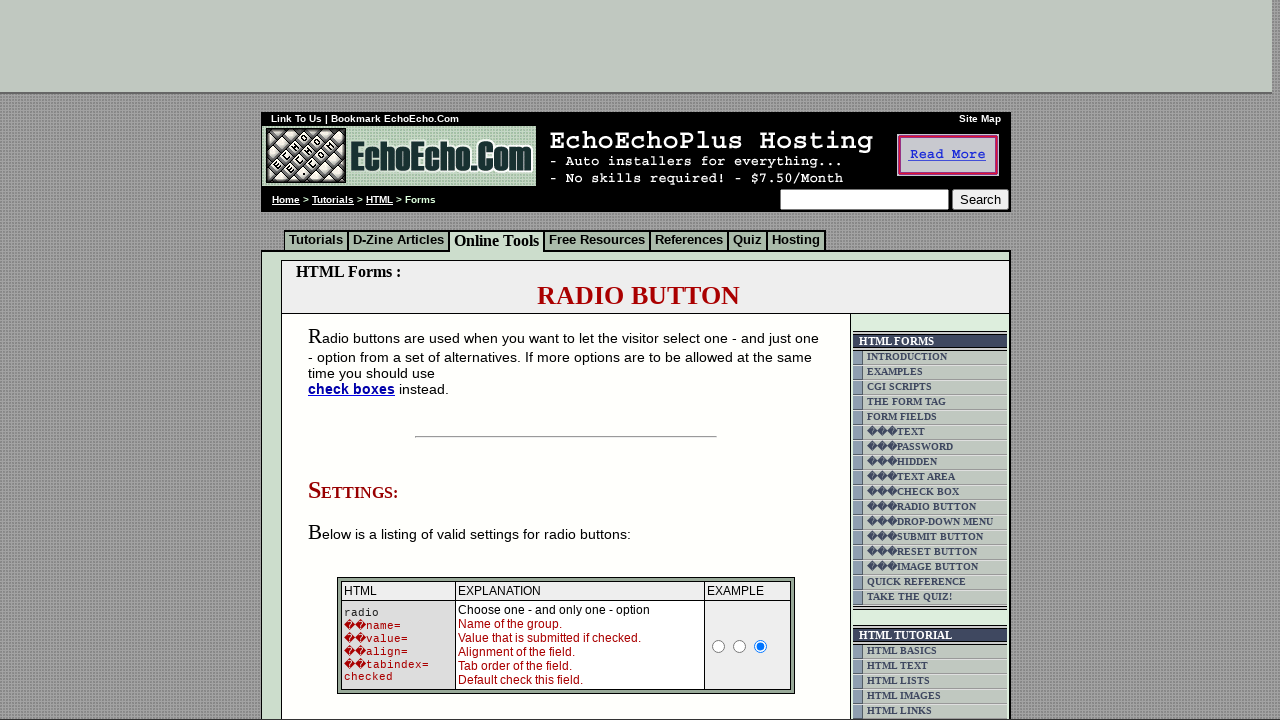